Tests file upload functionality by selecting a file and submitting the form

Starting URL: https://the-internet.herokuapp.com/upload

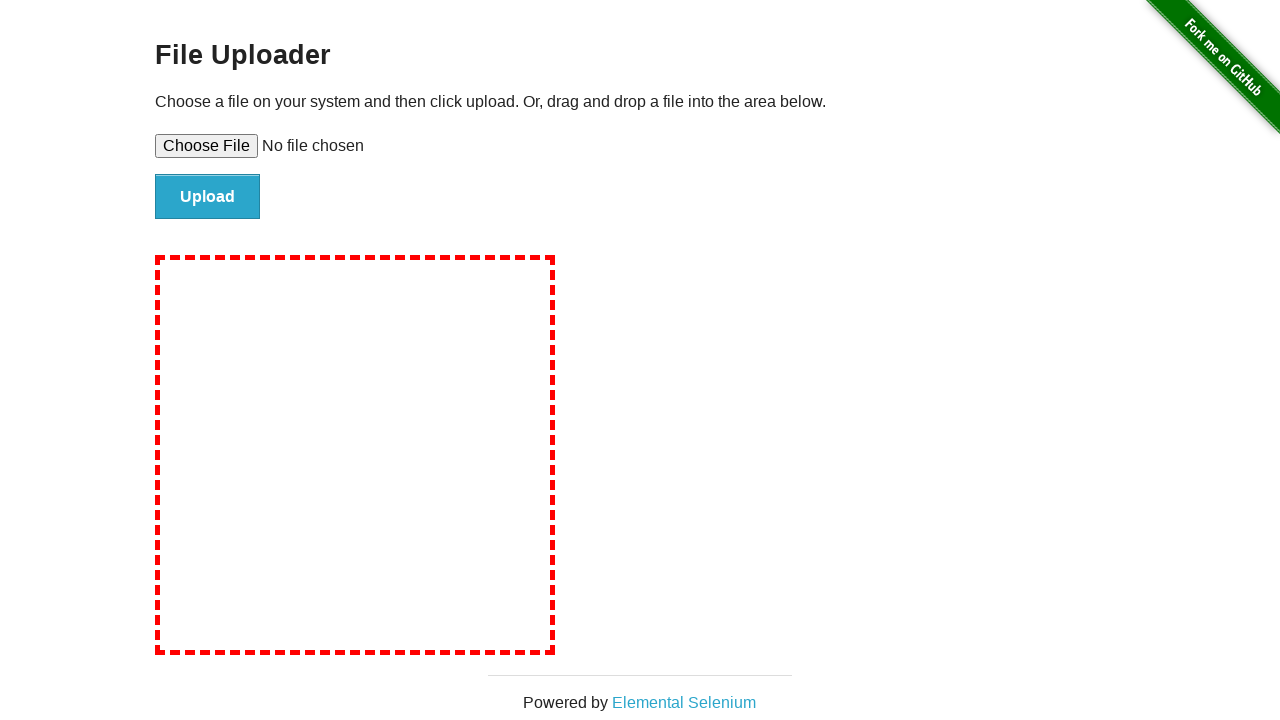

Created temporary test file with content
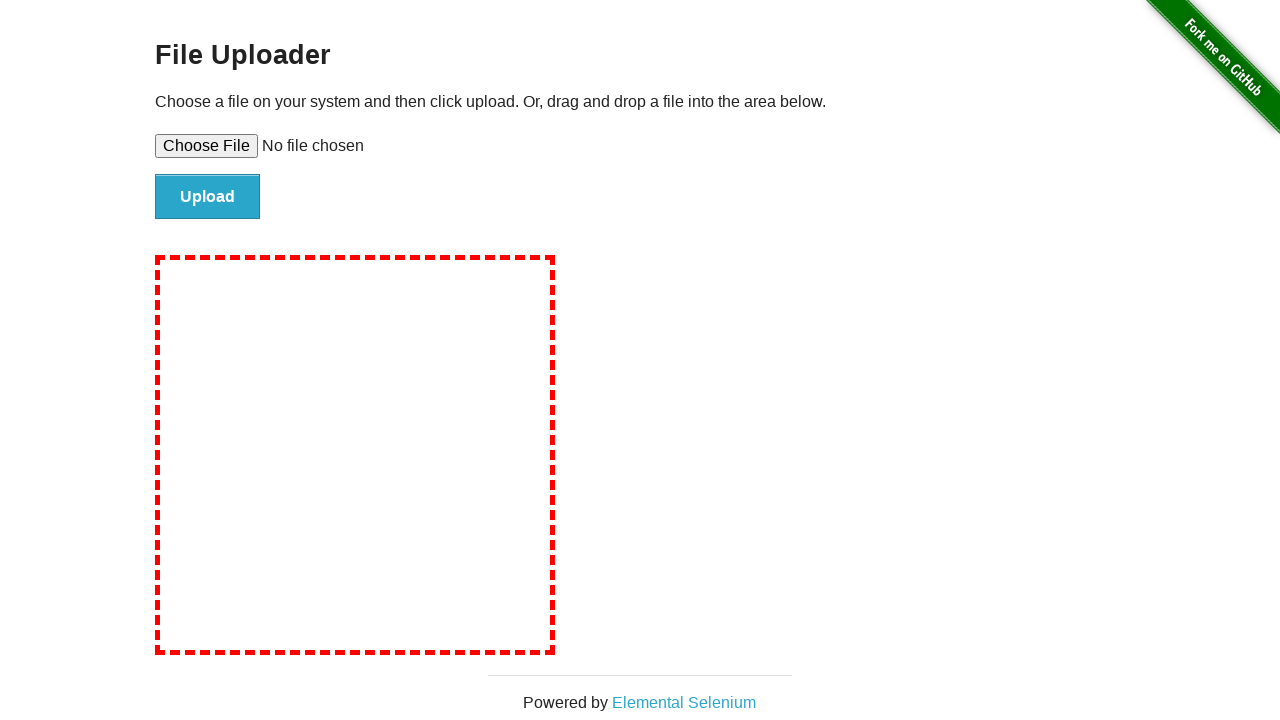

Selected temporary file for upload
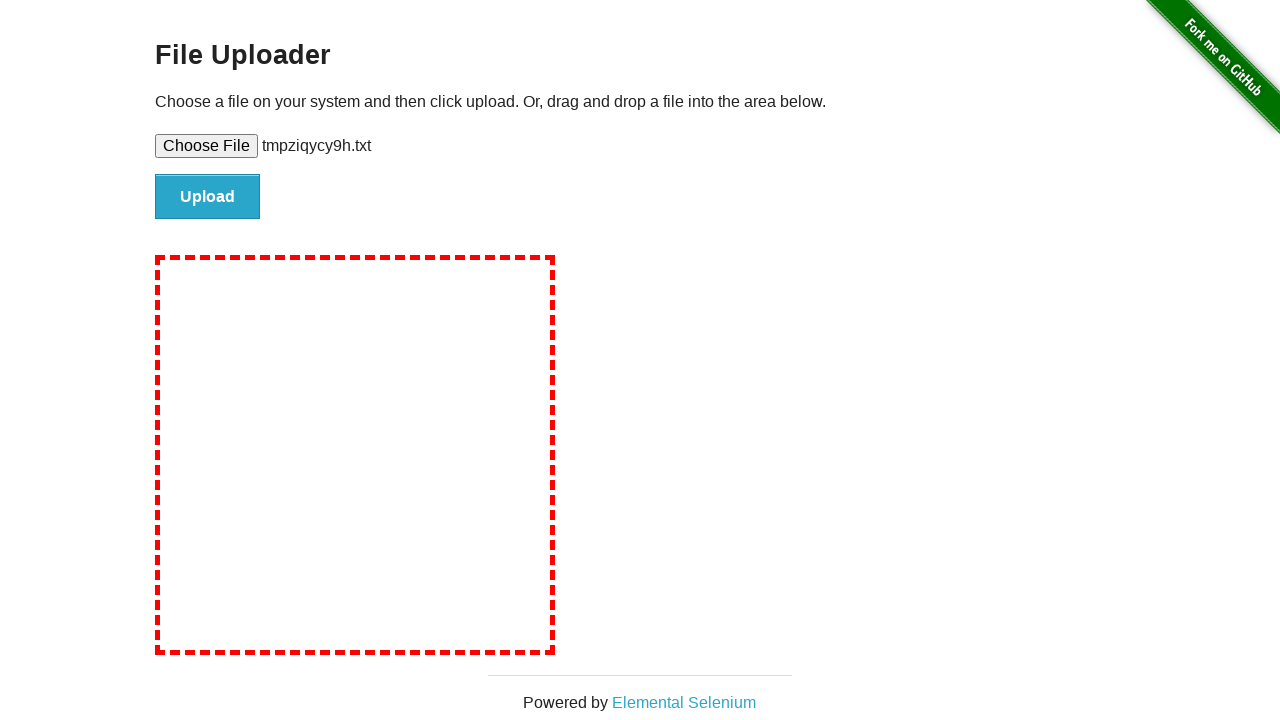

Clicked file submit button to upload file at (208, 197) on #file-submit
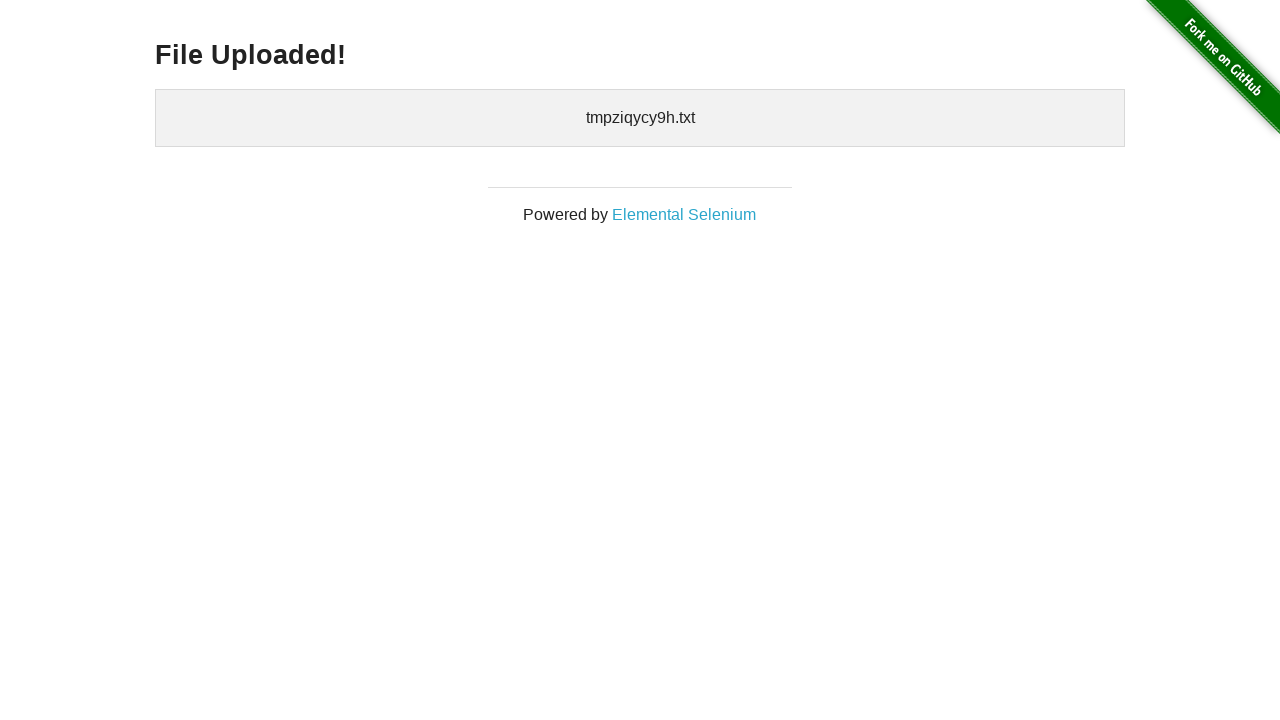

Cleaned up temporary test file
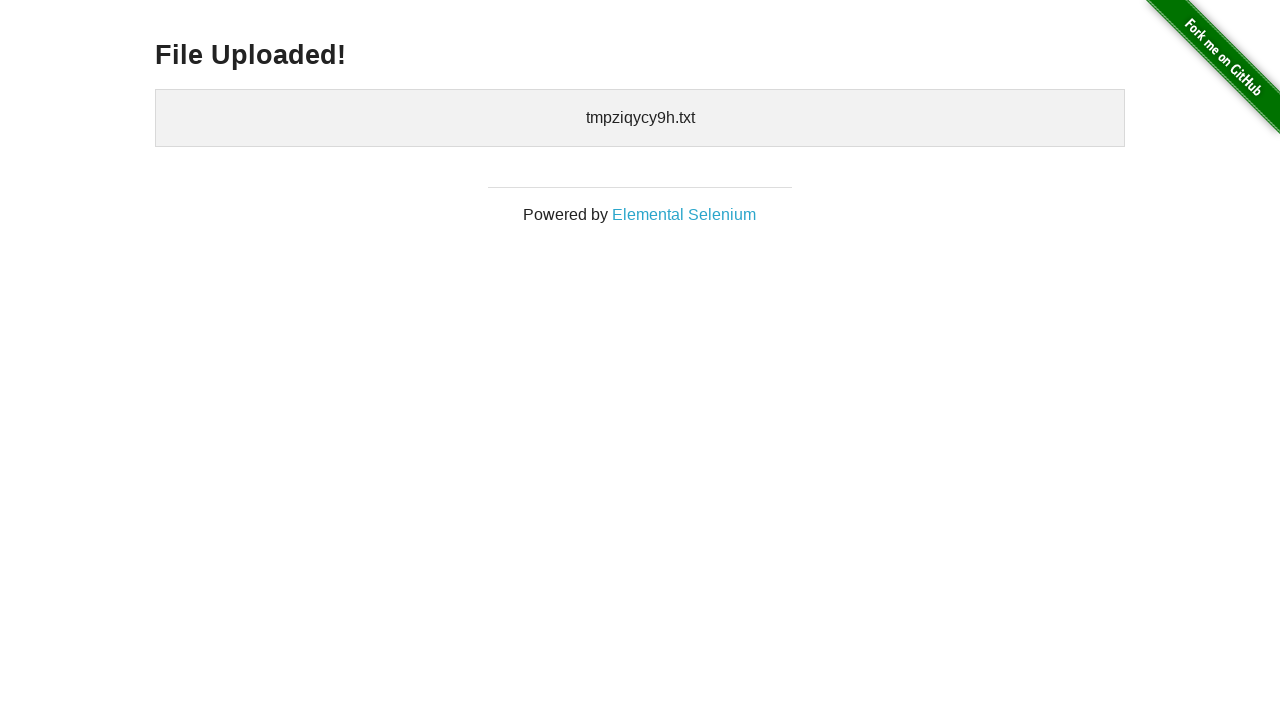

File upload success message appeared
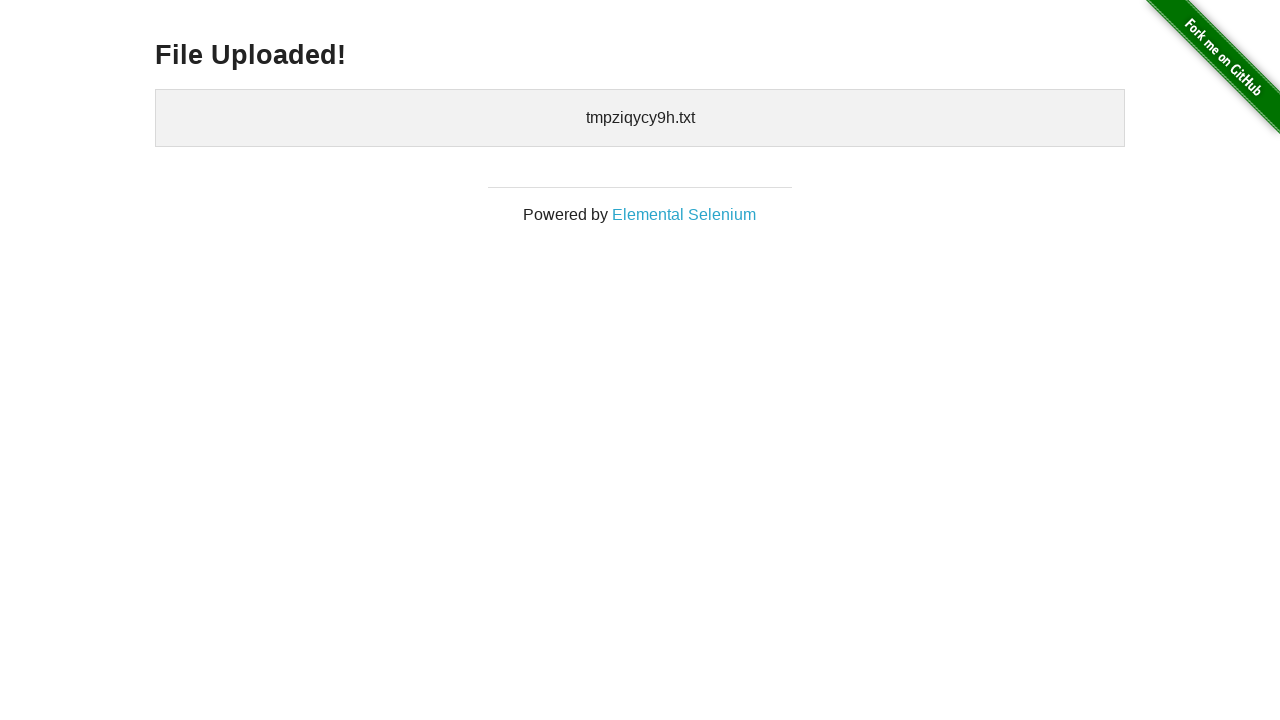

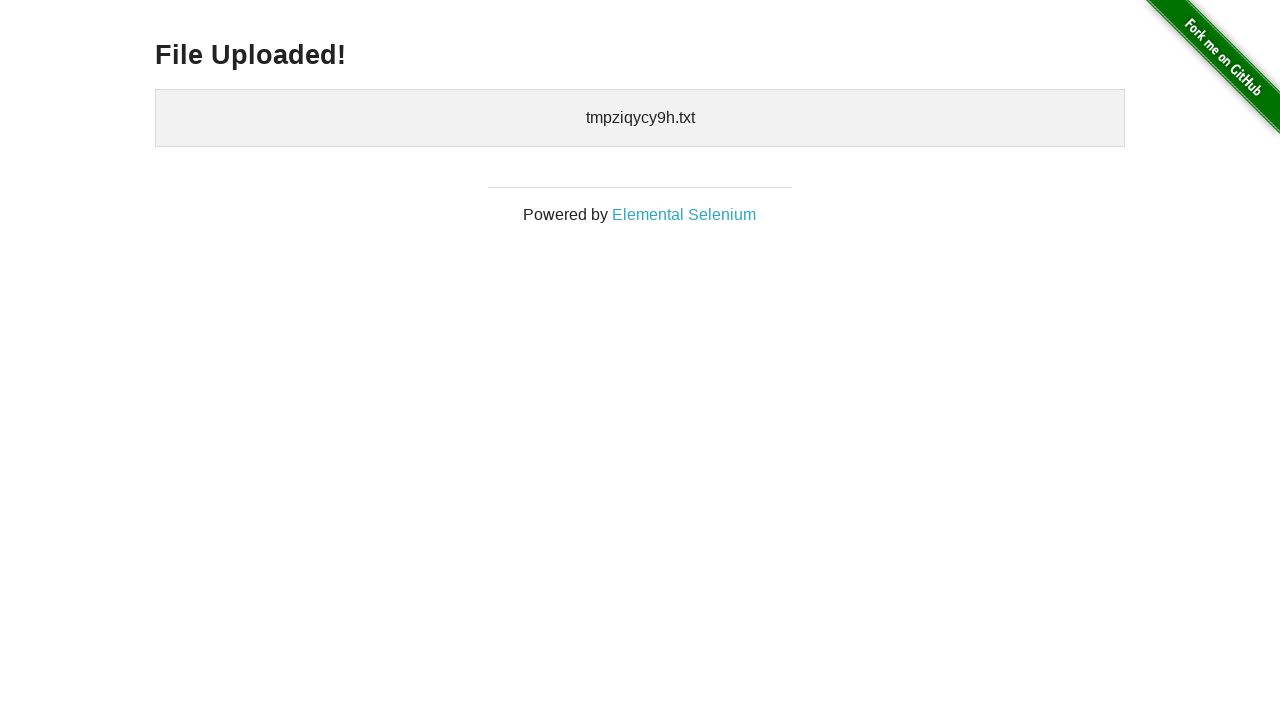